Tests navigation through all ELECTRONICS submenu categories (Phones, Tablets, TVs, Photo/Video, Watches) by hovering and clicking through each category

Starting URL: http://intershop5.skillbox.ru/

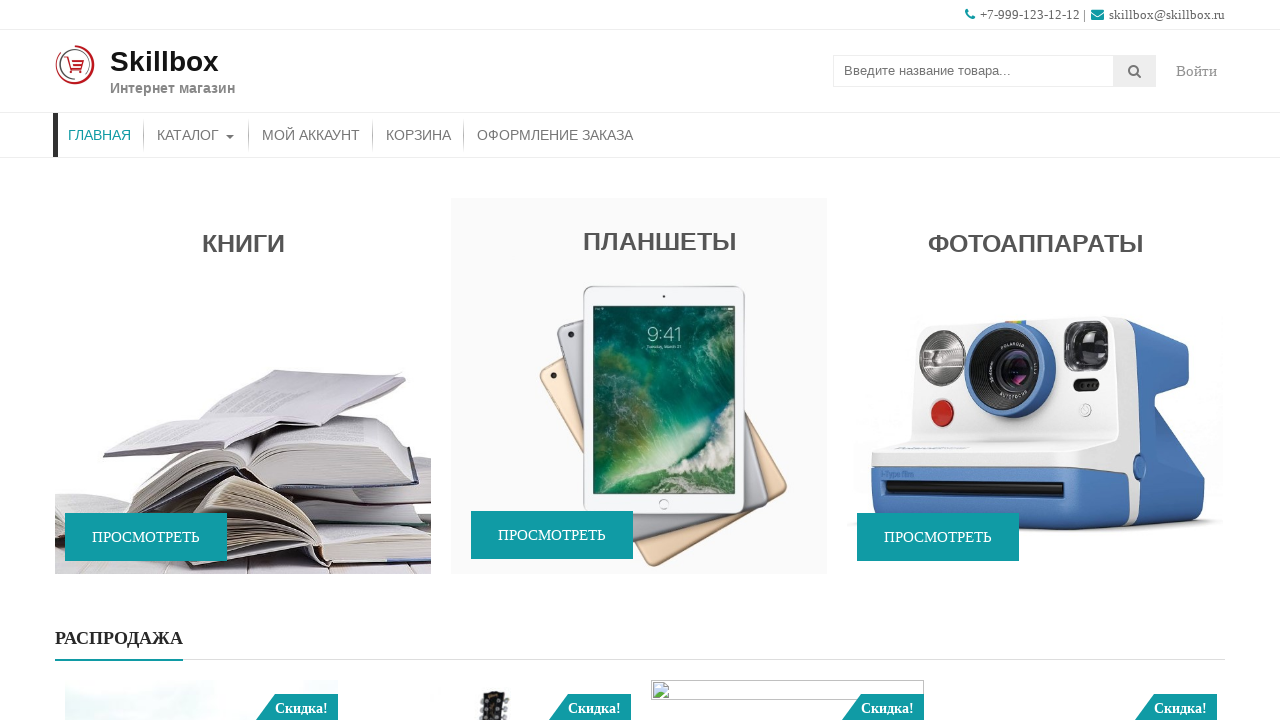

Hovered over main menu item to reveal Electronics submenu at (196, 135) on #menu-item-46
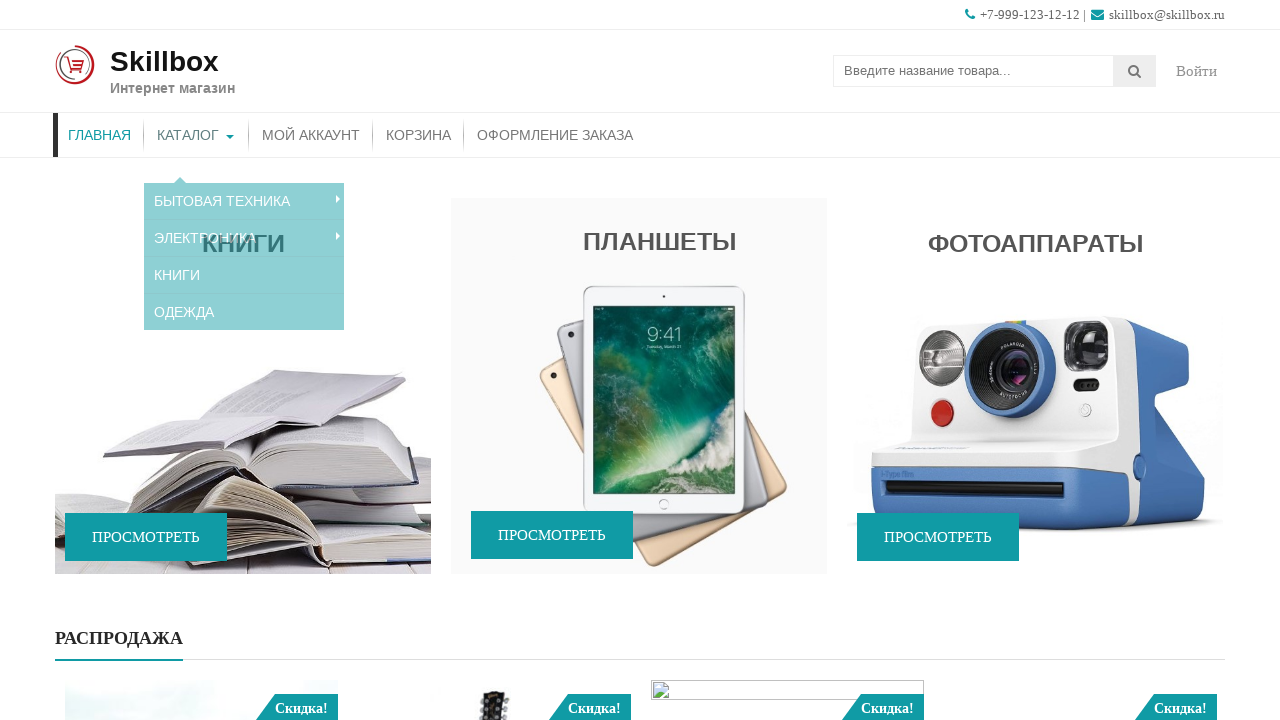

Hovered over Electronics submenu at (244, 224) on #menu-item-47
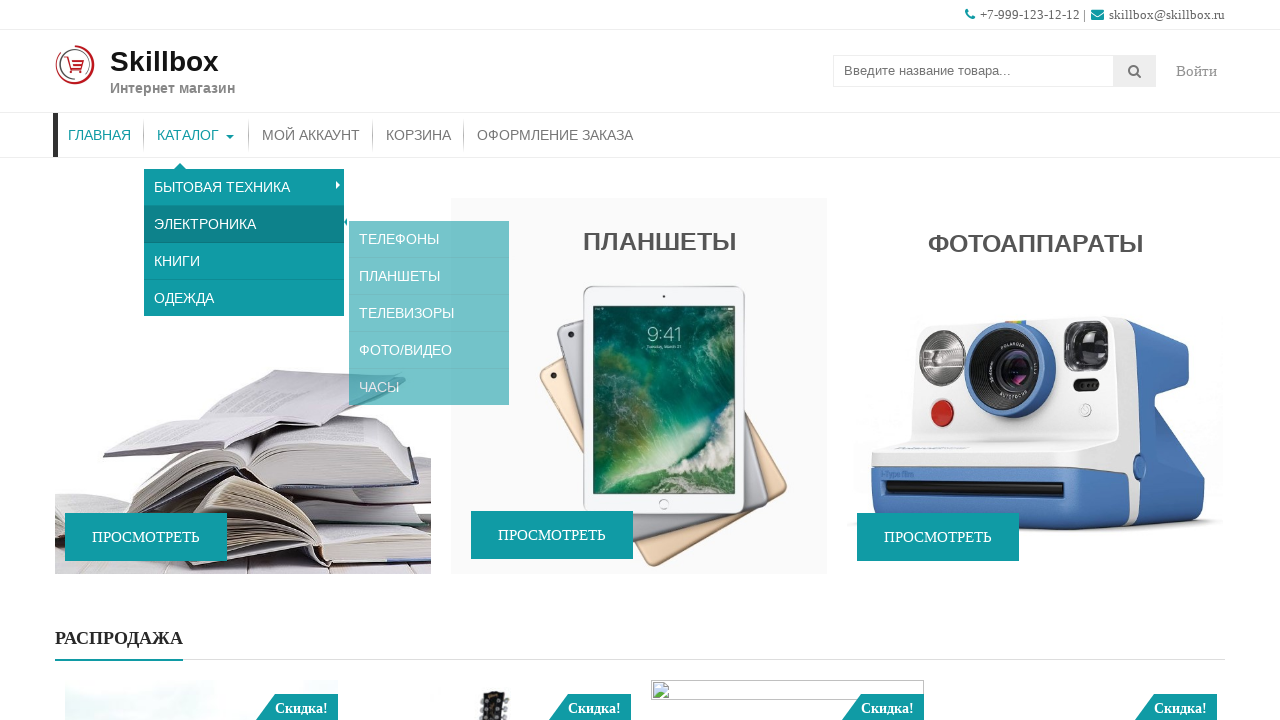

Hovered over Phones category in Electronics submenu at (429, 224) on #menu-item-114
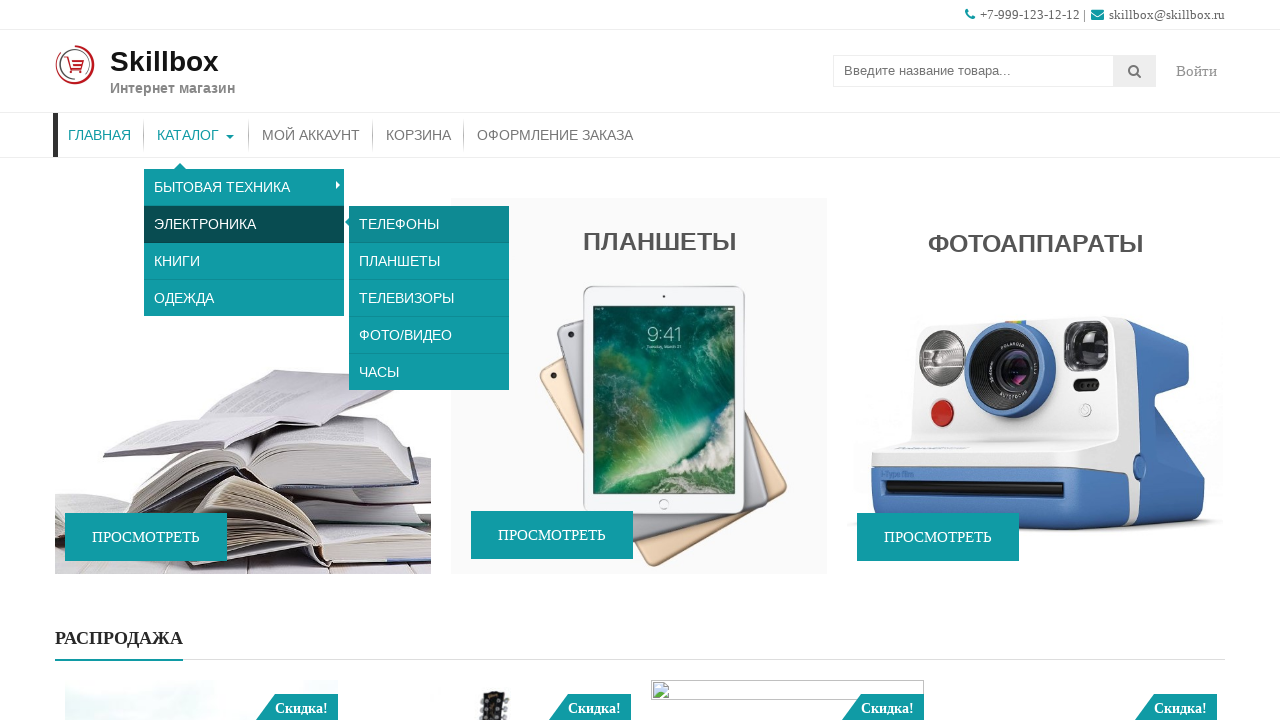

Clicked on Phones category at (429, 224) on #menu-item-114
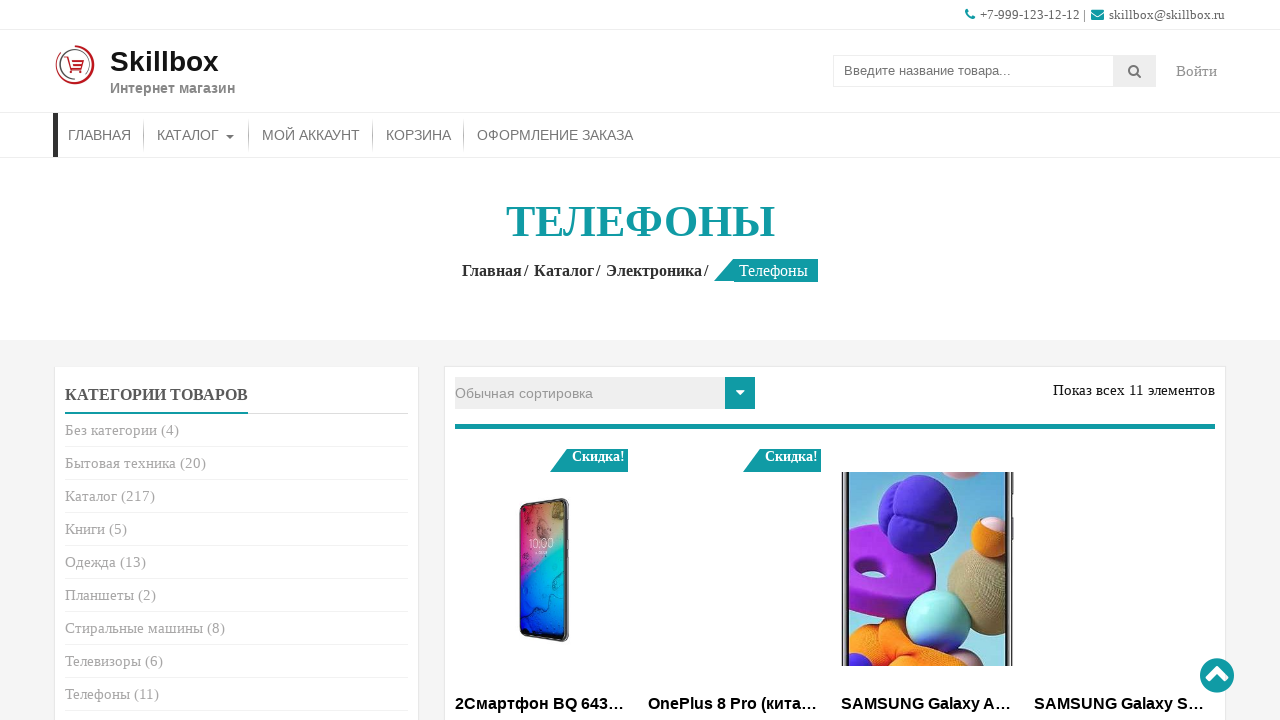

Phones page loaded - verified by title 'Телефоны'
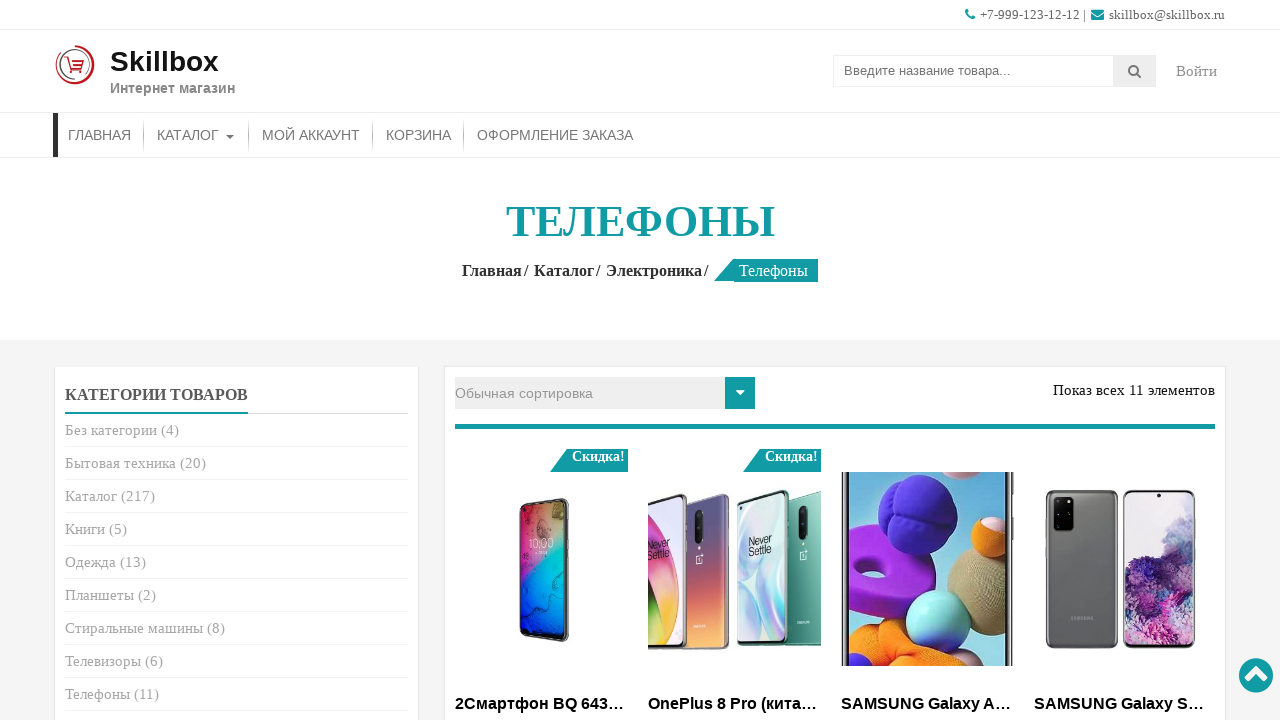

Hovered over main menu item to reveal Electronics submenu at (196, 135) on #menu-item-46
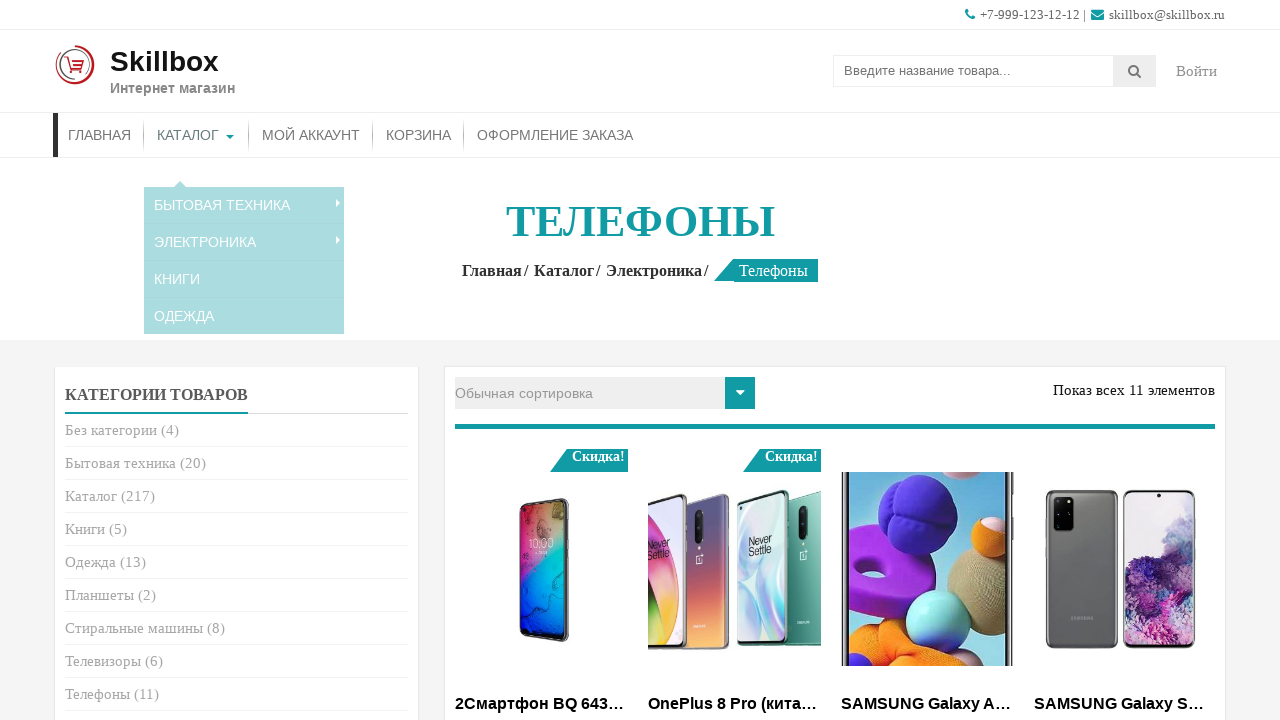

Hovered over Electronics submenu at (244, 224) on #menu-item-47
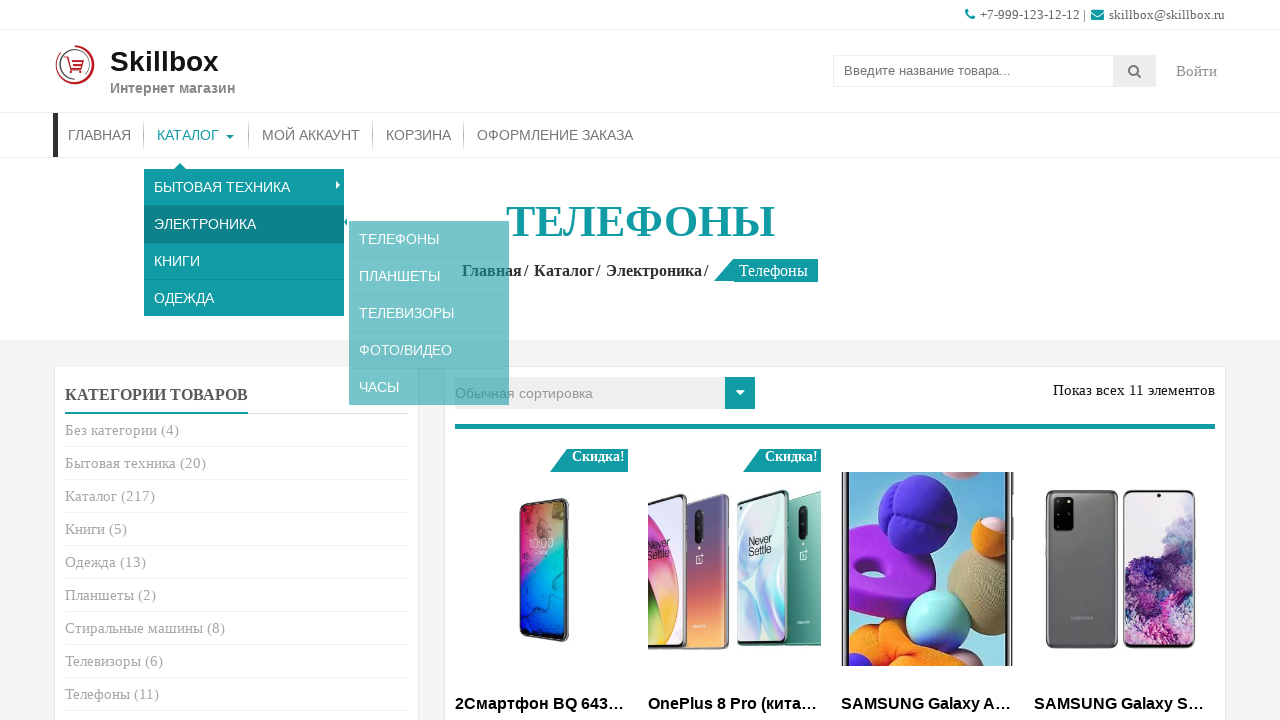

Hovered over Tablets category in Electronics submenu at (429, 261) on #menu-item-116
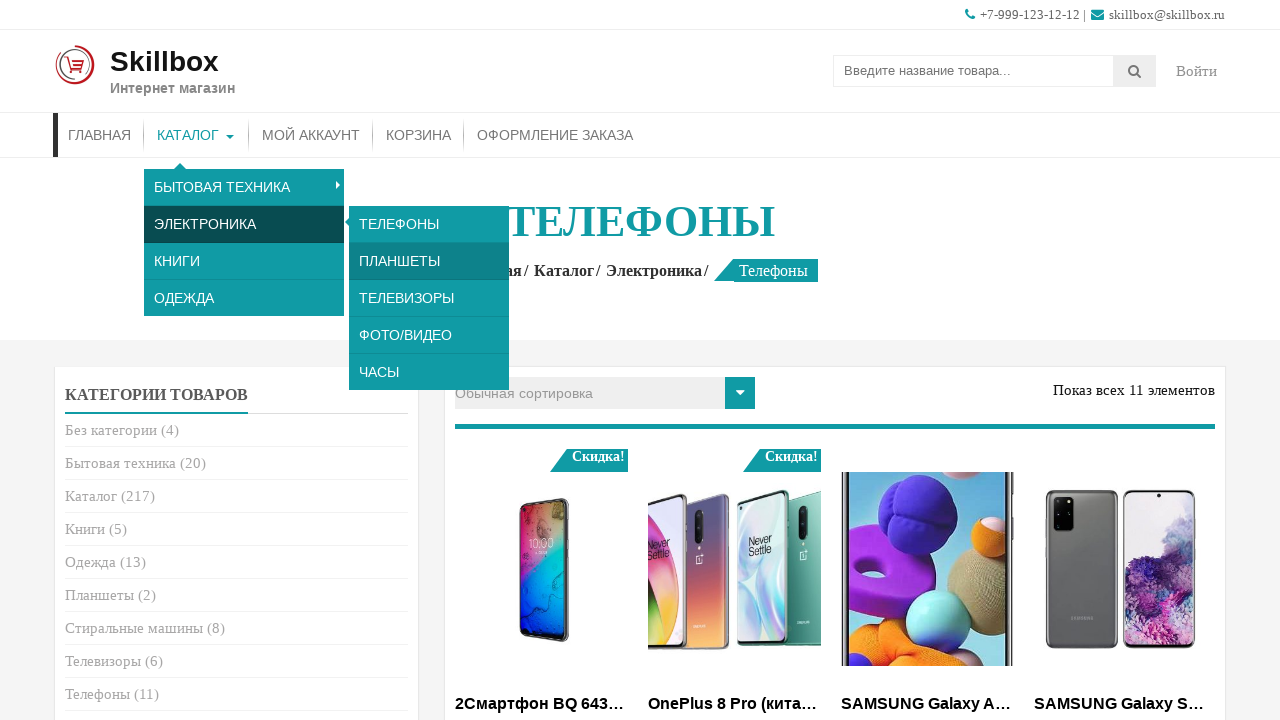

Clicked on Tablets category at (429, 261) on #menu-item-116
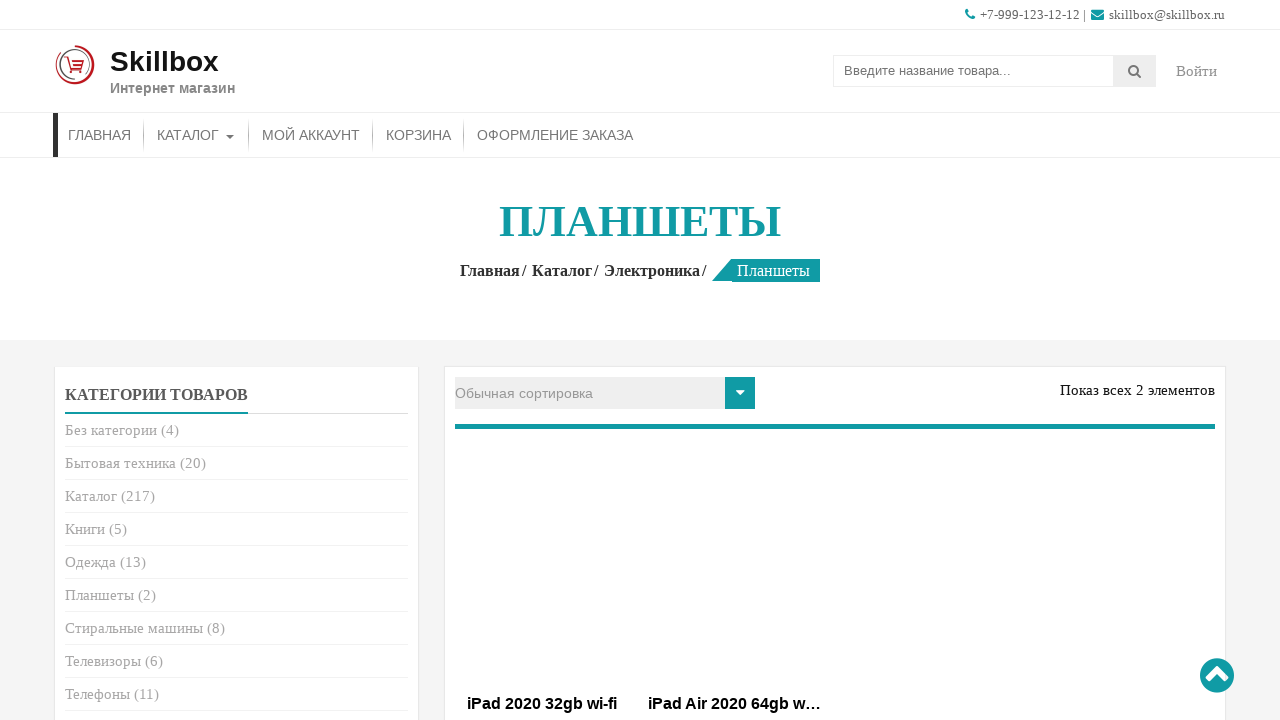

Tablets page loaded - verified by title 'Планшеты'
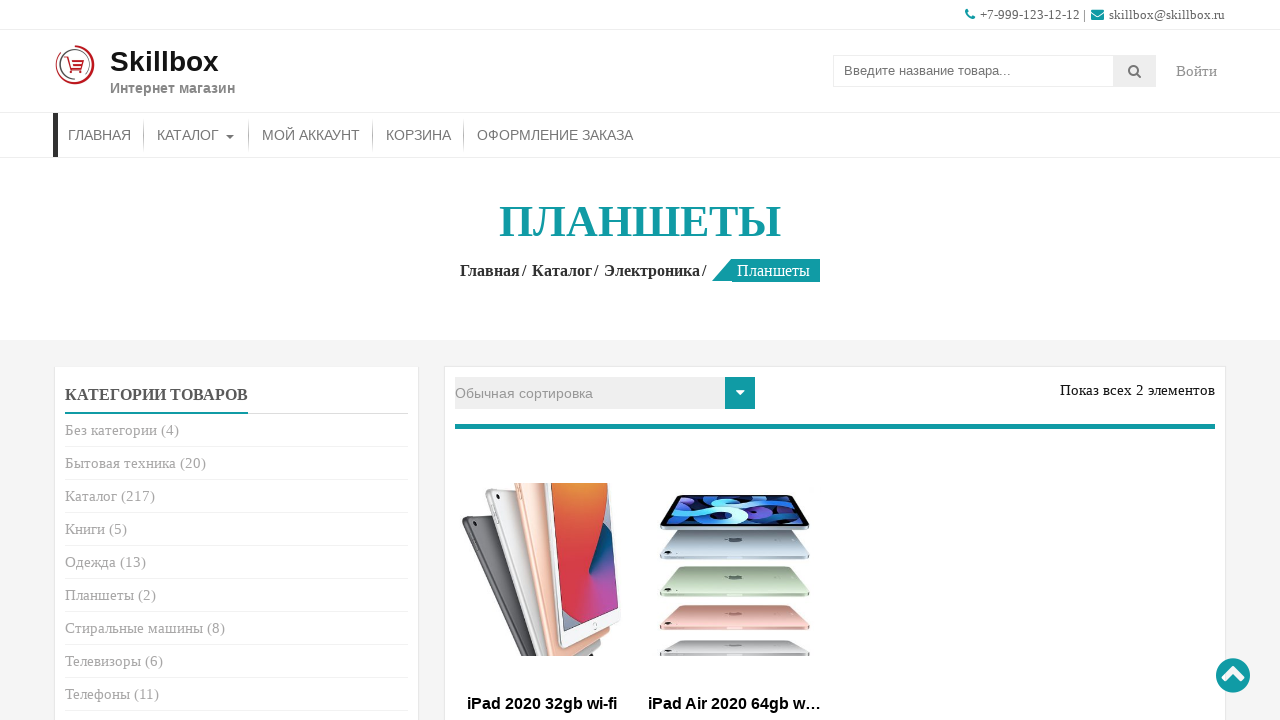

Hovered over main menu item to reveal Electronics submenu at (196, 135) on #menu-item-46
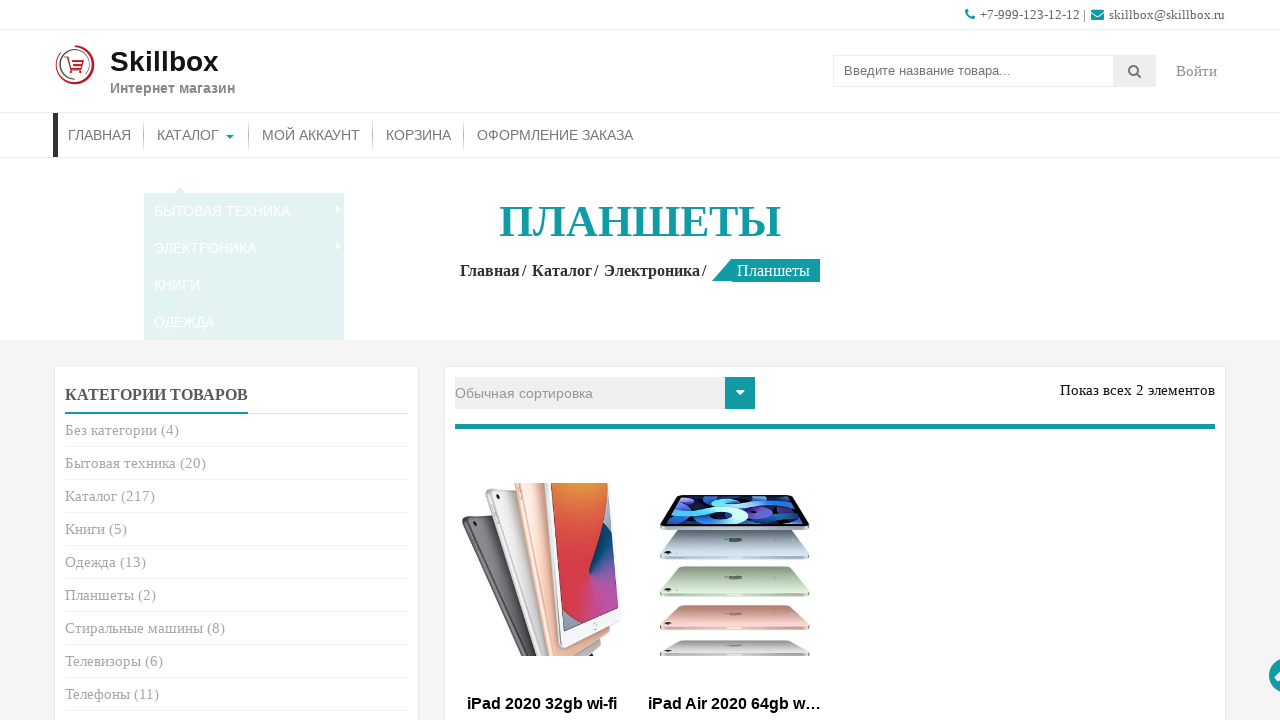

Hovered over Electronics submenu at (244, 224) on #menu-item-47
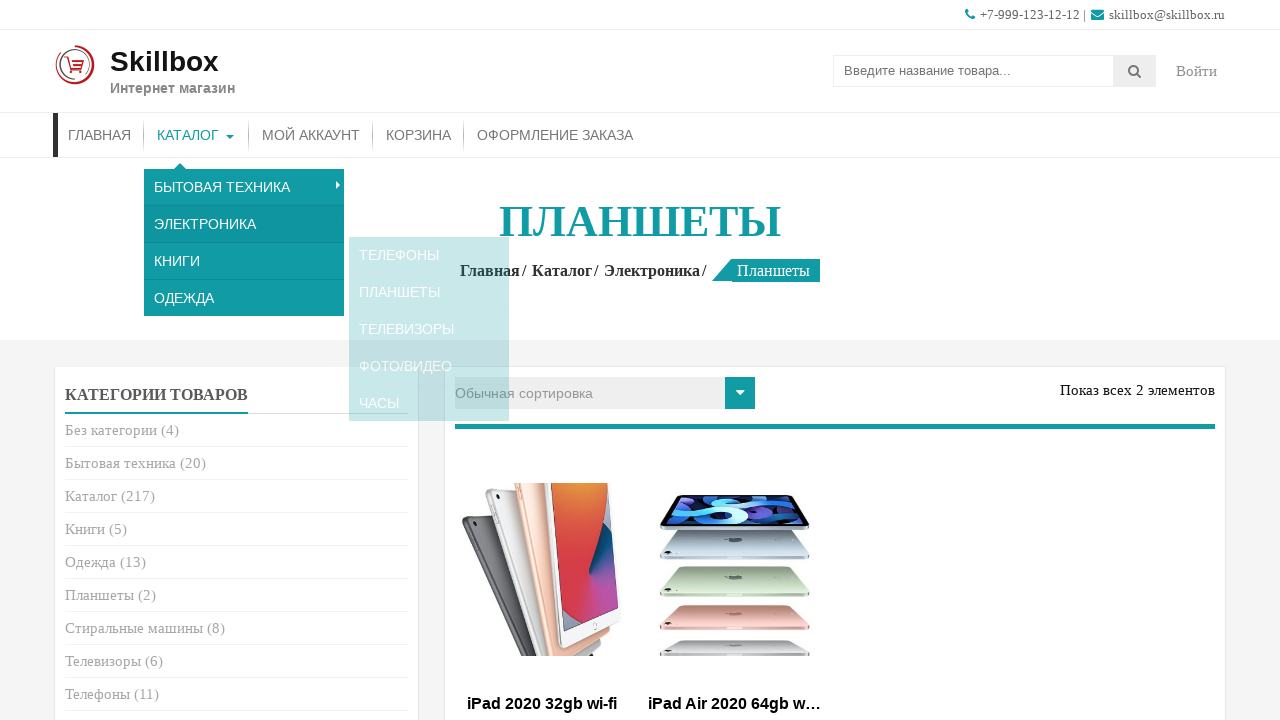

Hovered over TVs category in Electronics submenu at (429, 298) on #menu-item-118
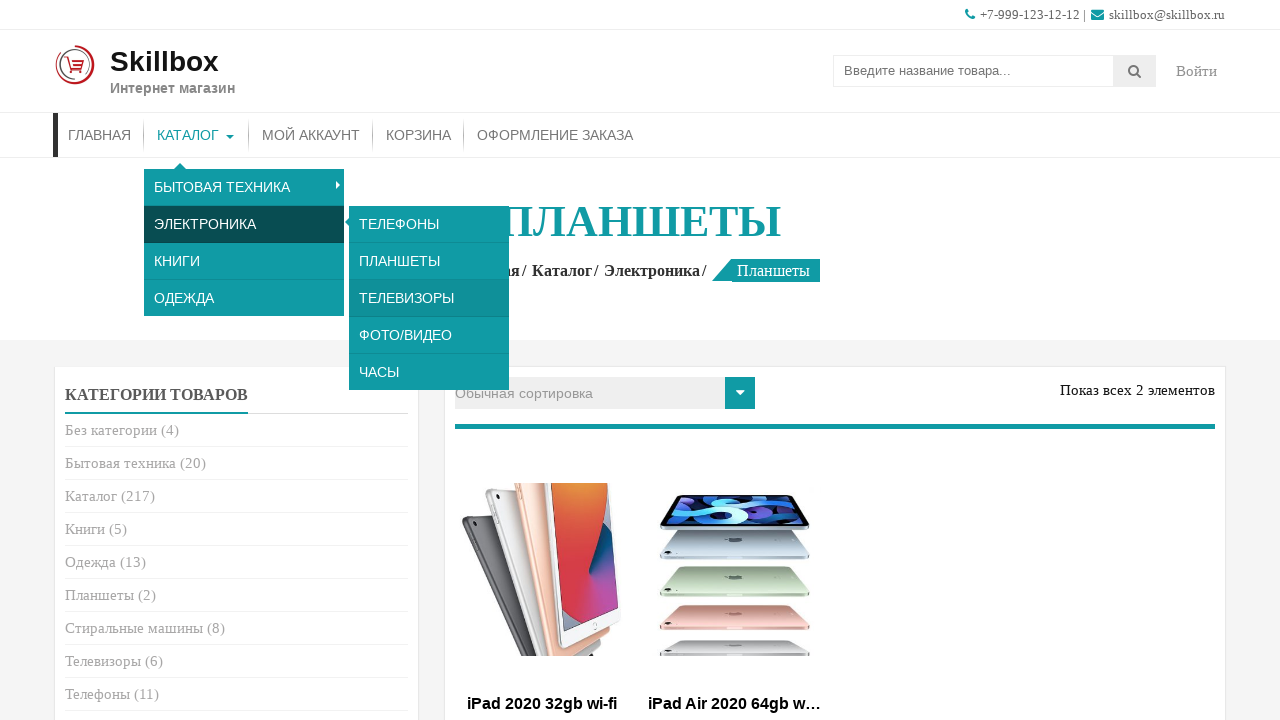

Clicked on TVs category at (429, 298) on #menu-item-118
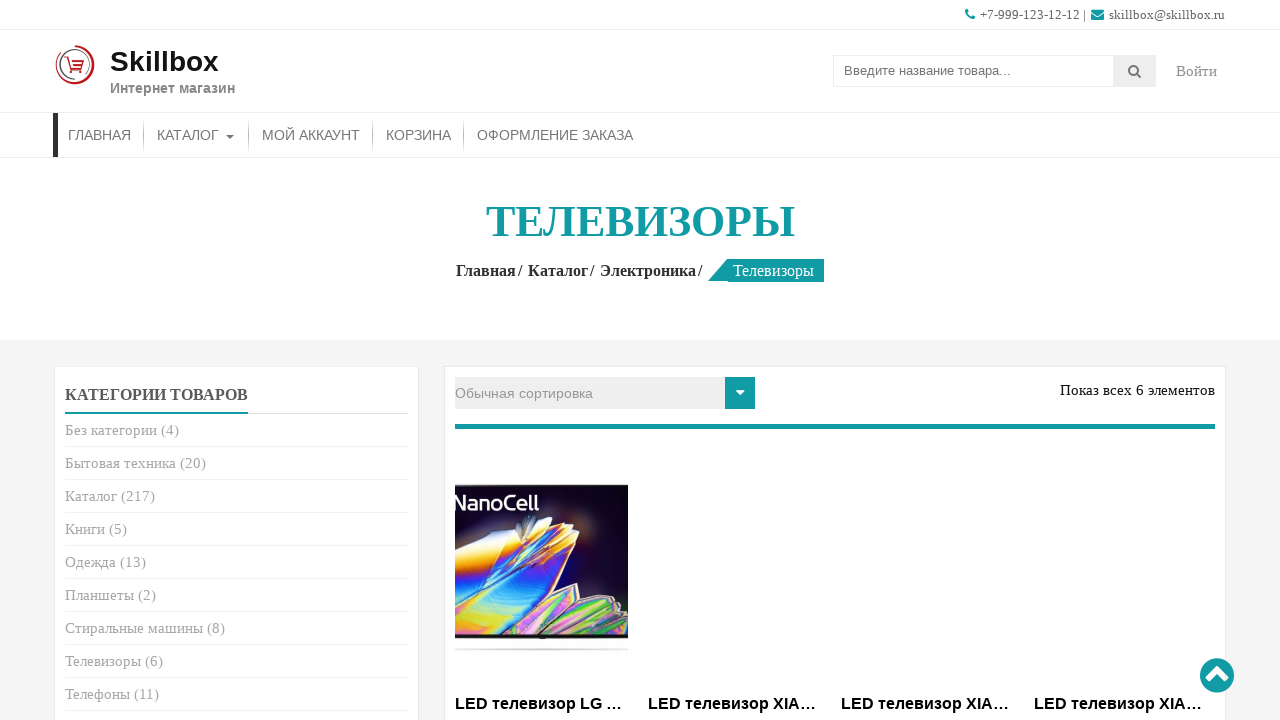

TVs page loaded - verified by title 'Телевизоры'
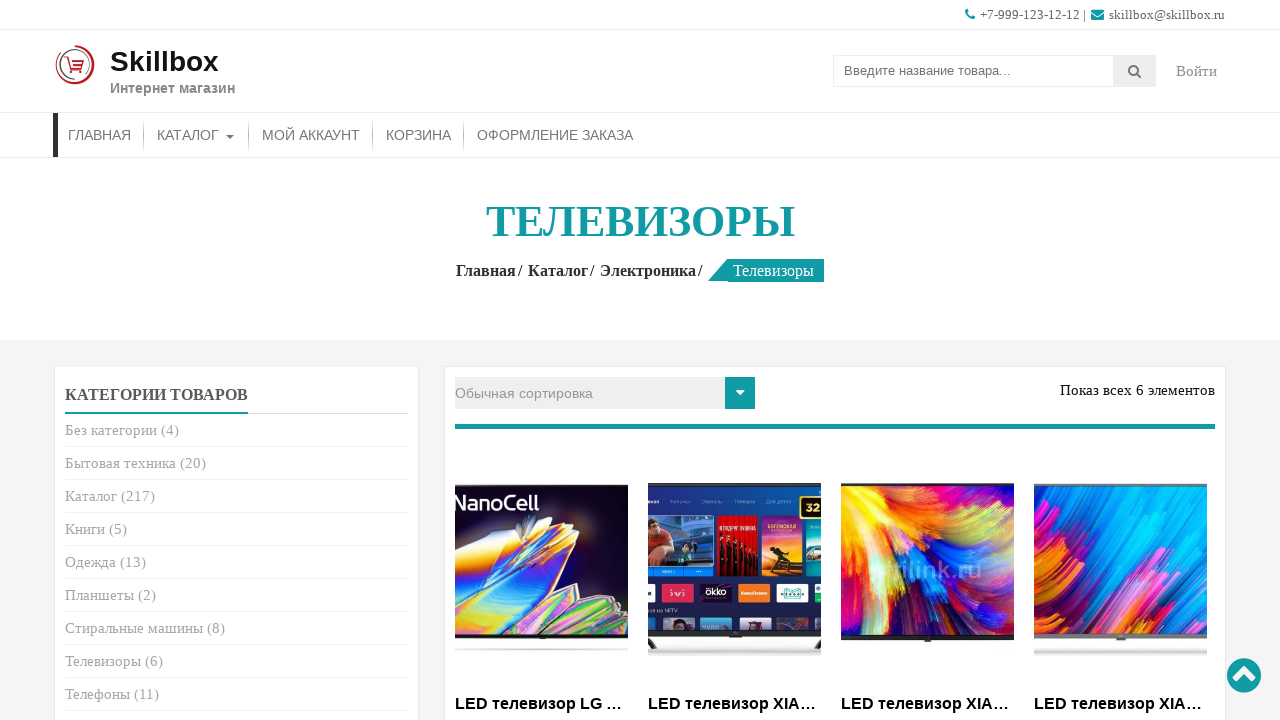

Hovered over main menu item to reveal Electronics submenu at (196, 135) on #menu-item-46
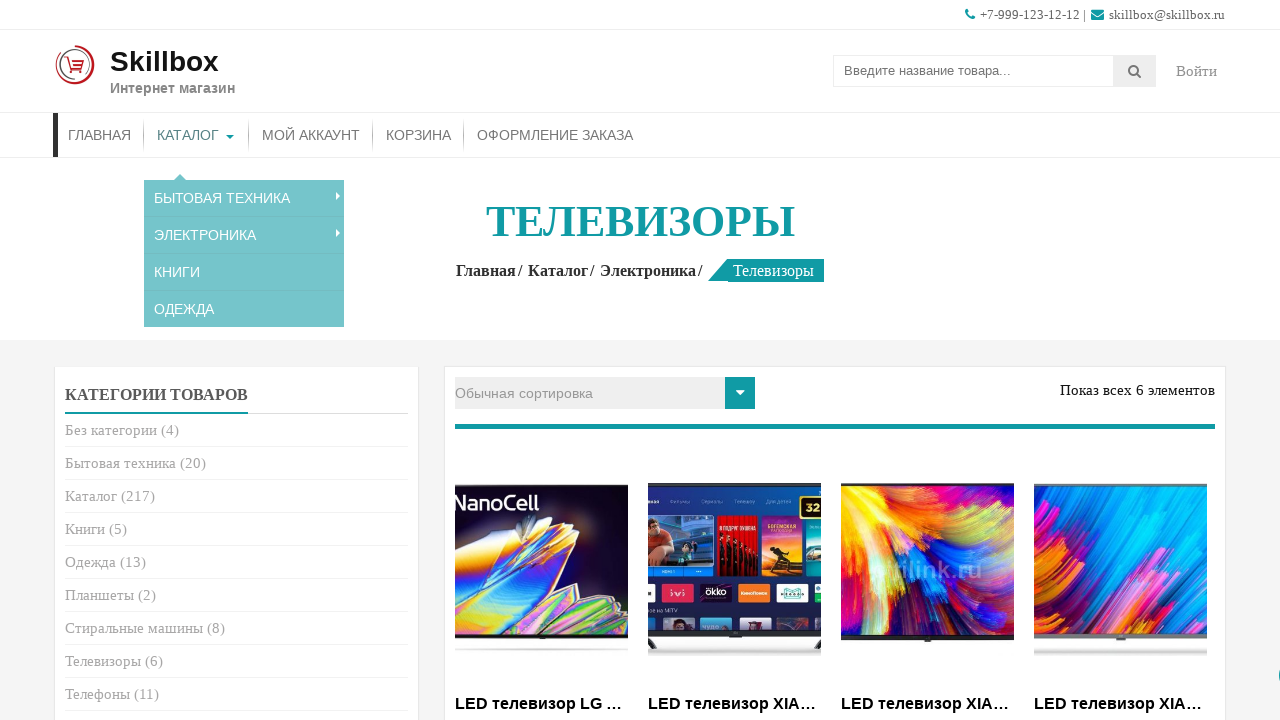

Hovered over Electronics submenu at (244, 224) on #menu-item-47
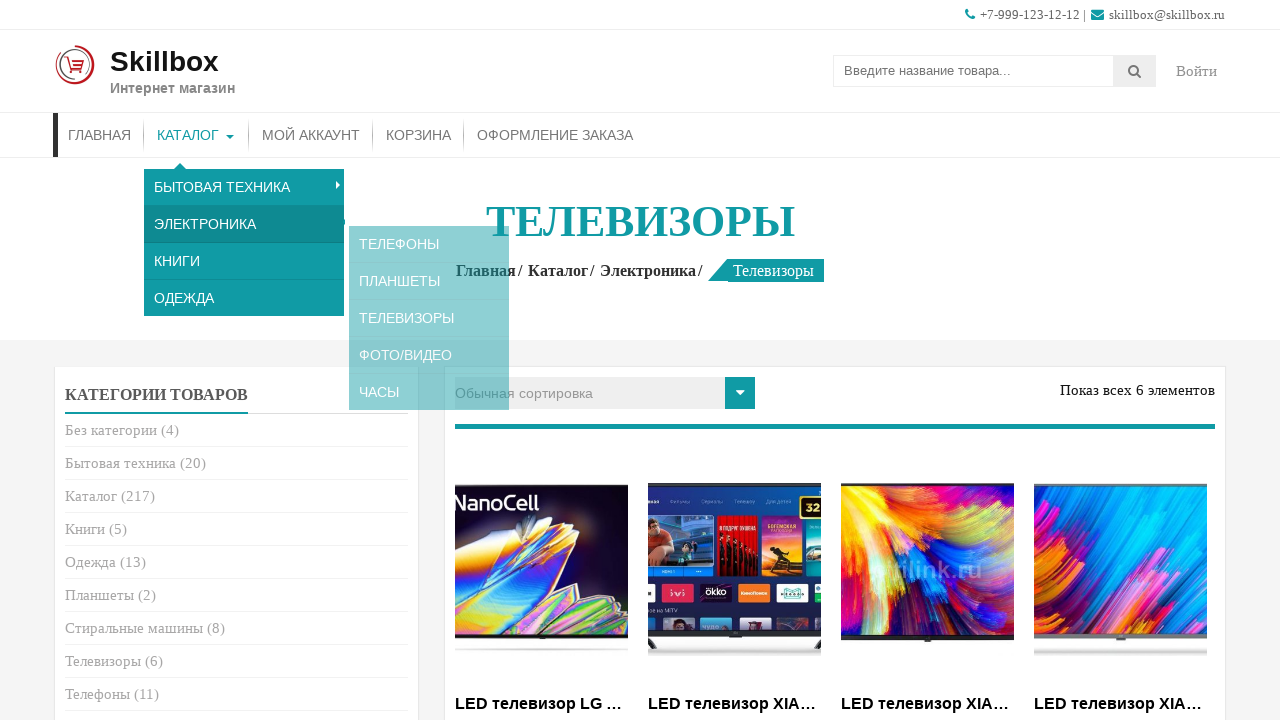

Hovered over Photo/Video category in Electronics submenu at (429, 335) on #menu-item-117
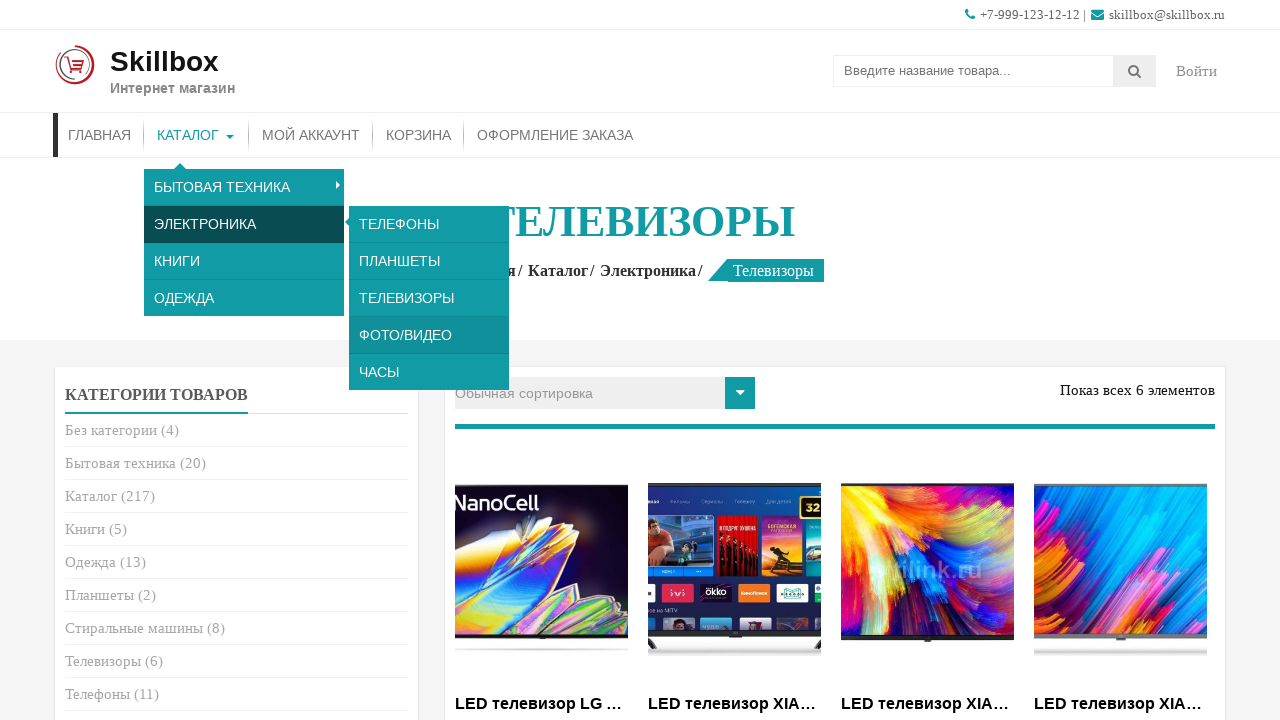

Clicked on Photo/Video category at (429, 335) on #menu-item-117
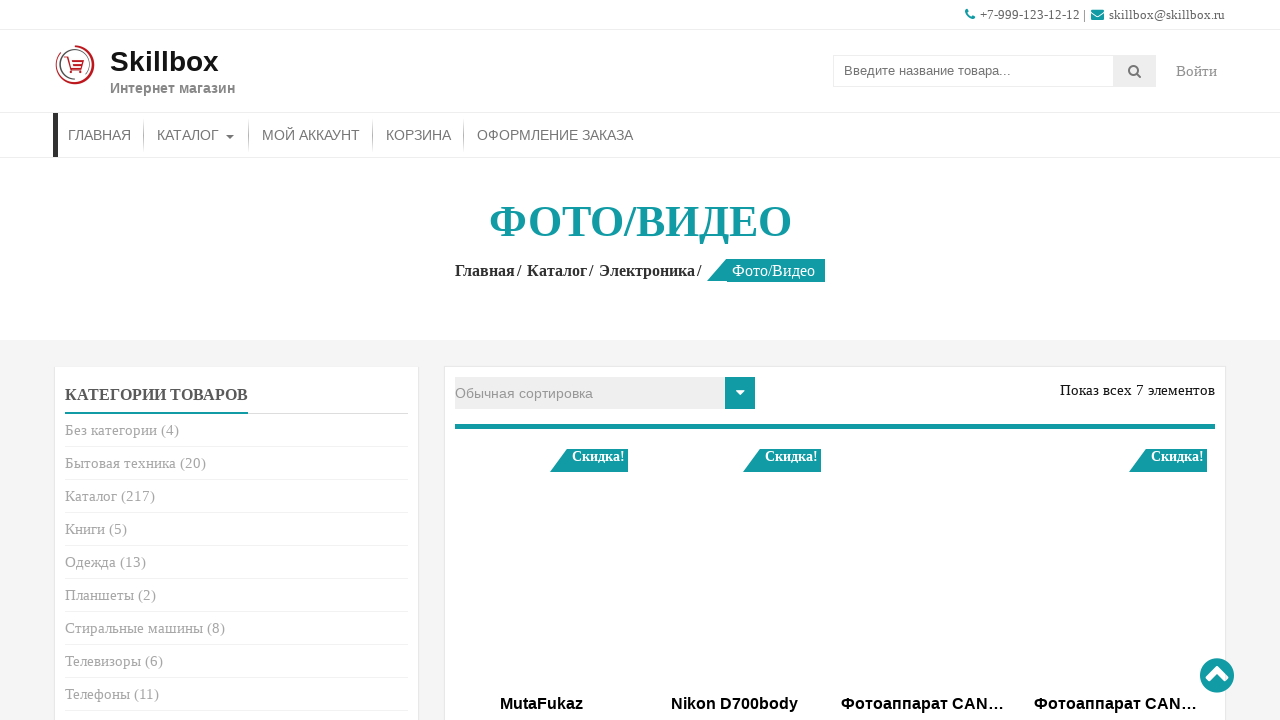

Photo/Video page loaded - verified by title 'Фото/видео'
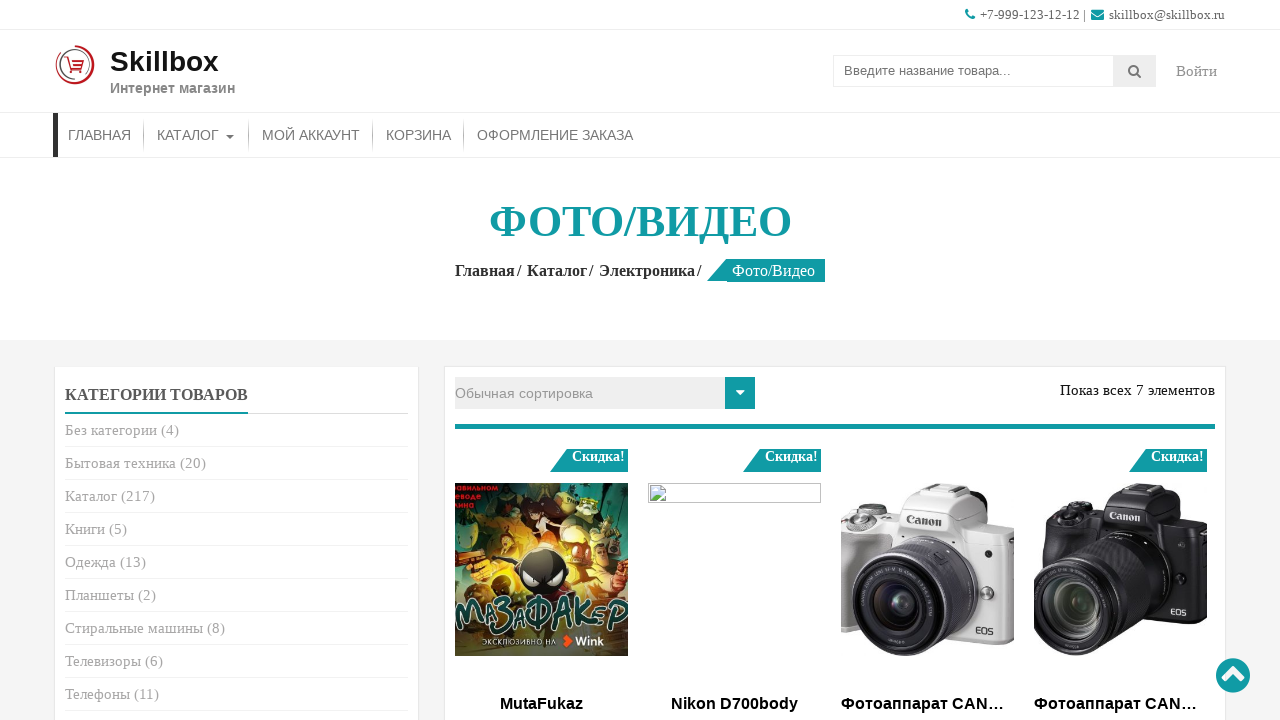

Hovered over main menu item to reveal Electronics submenu at (196, 135) on #menu-item-46
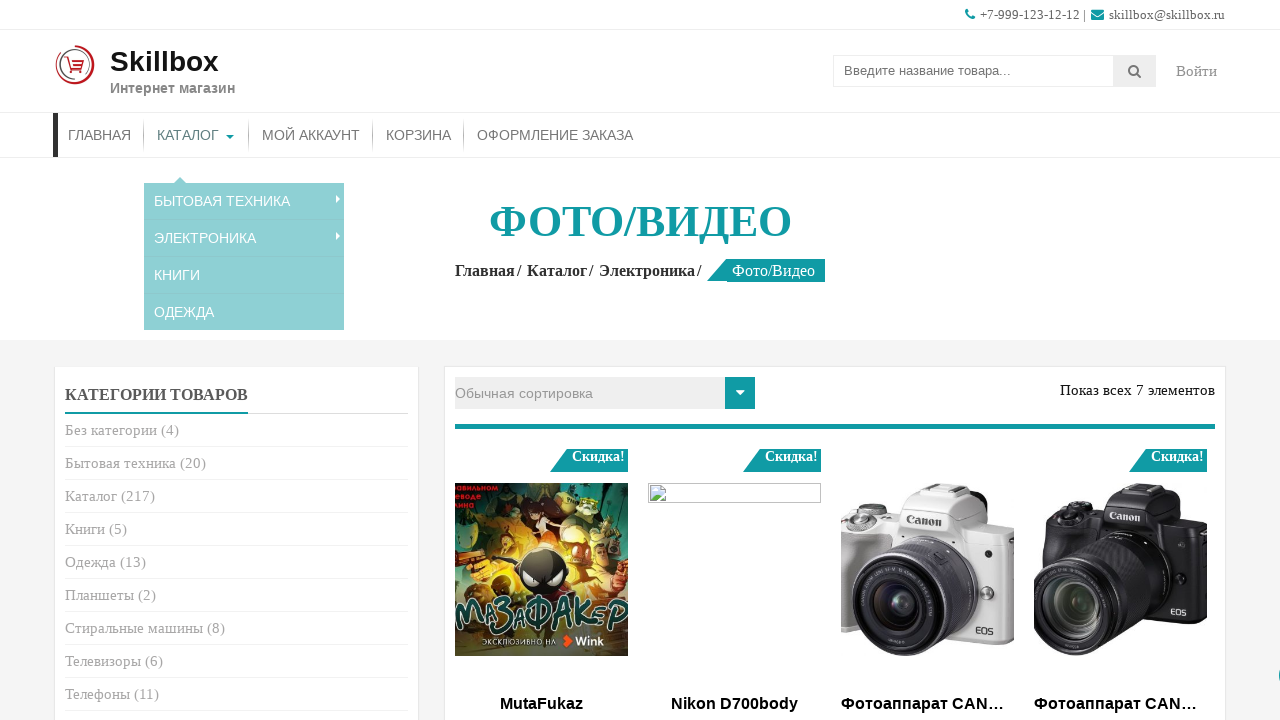

Hovered over Electronics submenu at (244, 224) on #menu-item-47
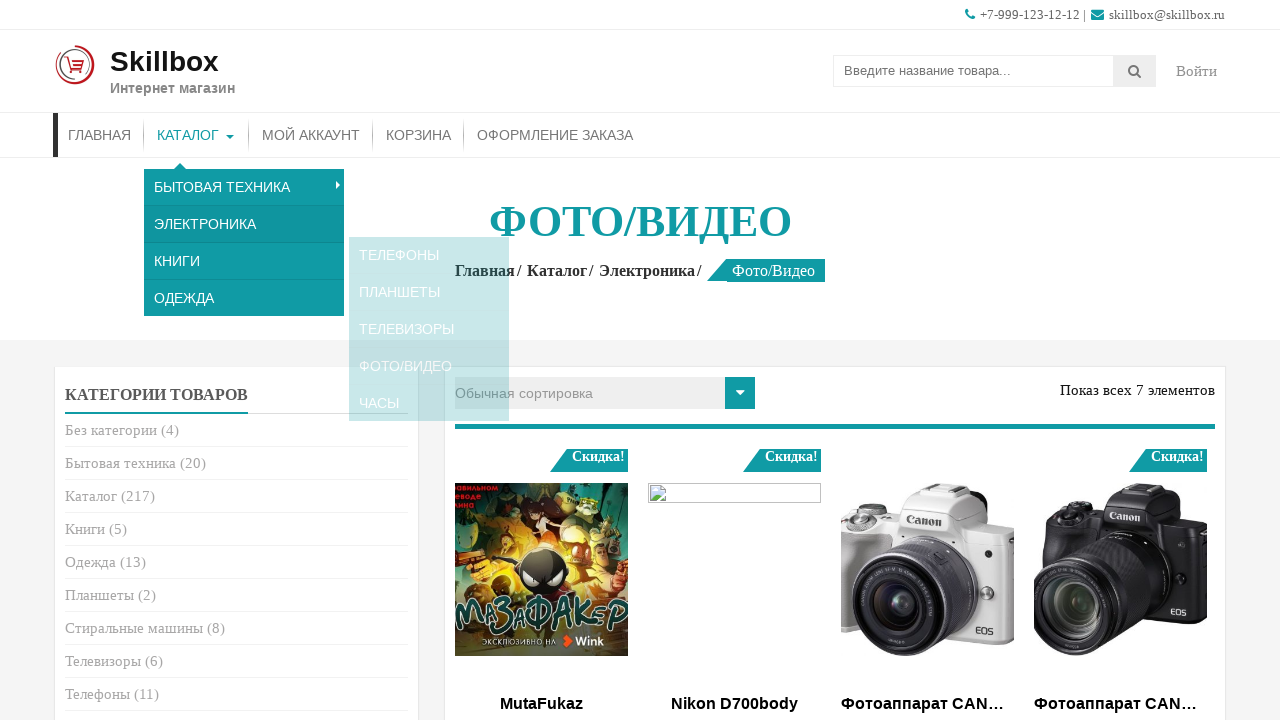

Hovered over Watches category in Electronics submenu at (429, 372) on #menu-item-115
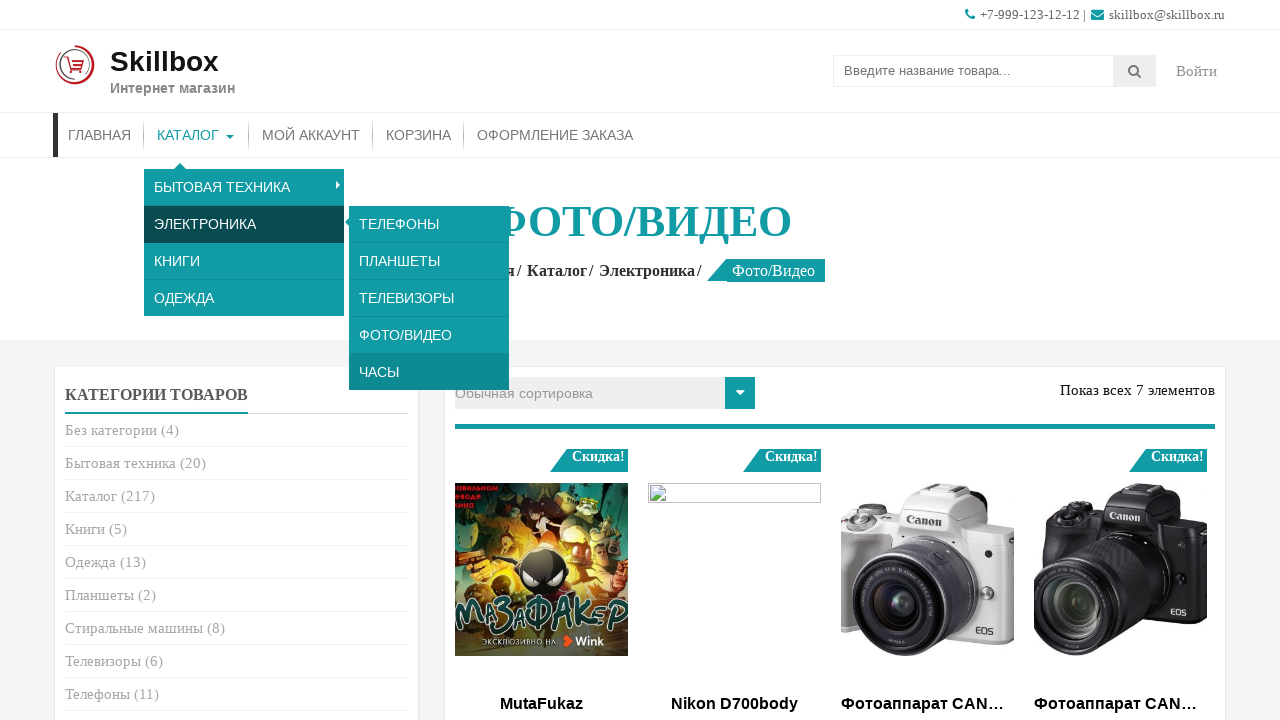

Clicked on Watches category at (429, 372) on #menu-item-115
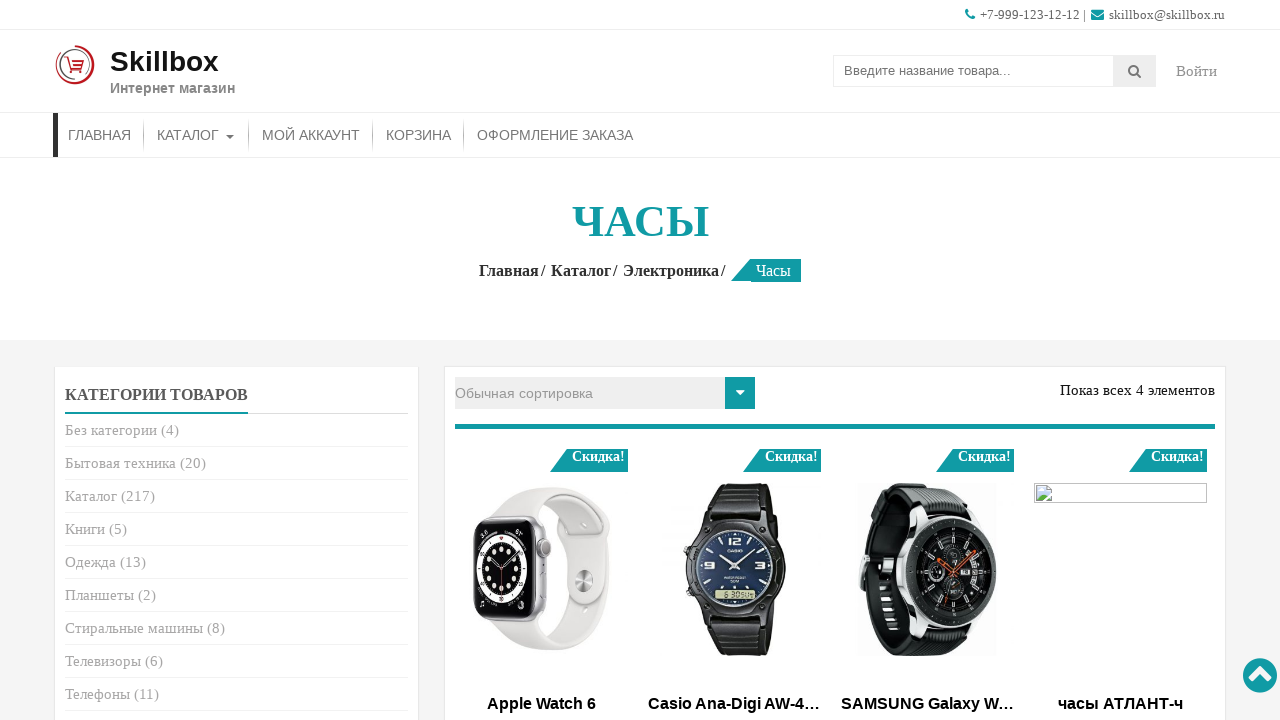

Watches page loaded - verified by title 'Часы'
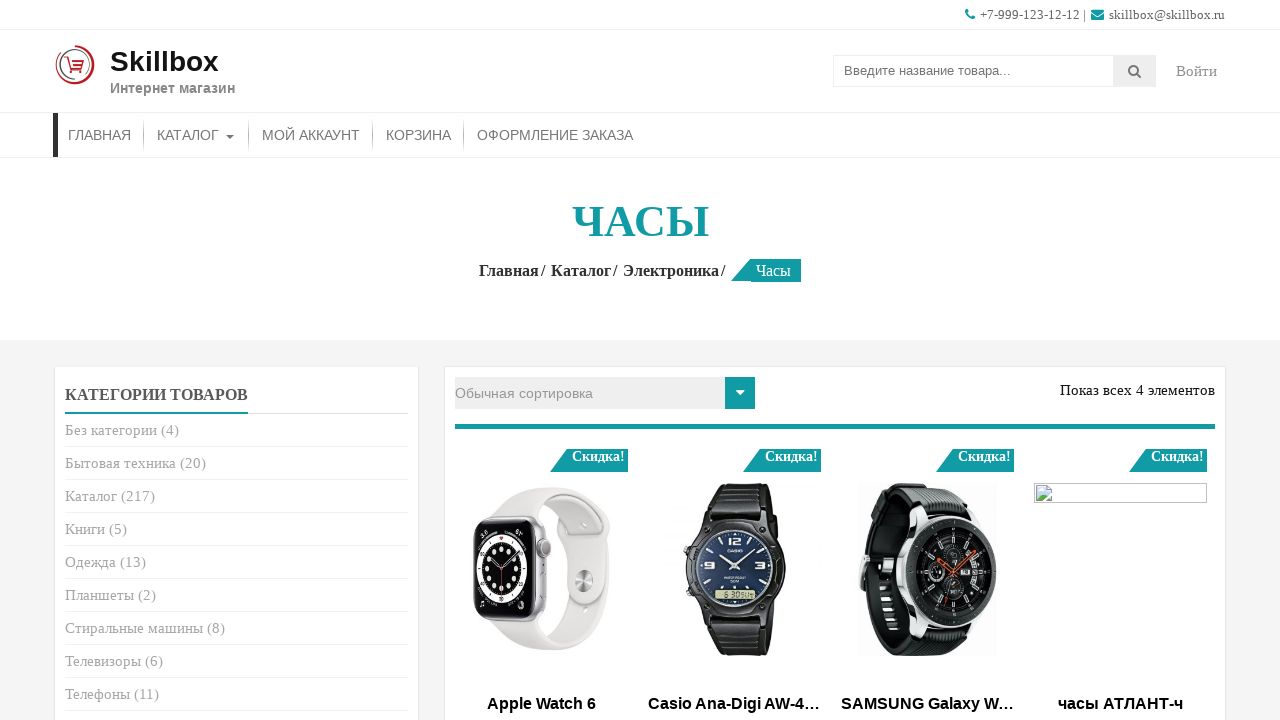

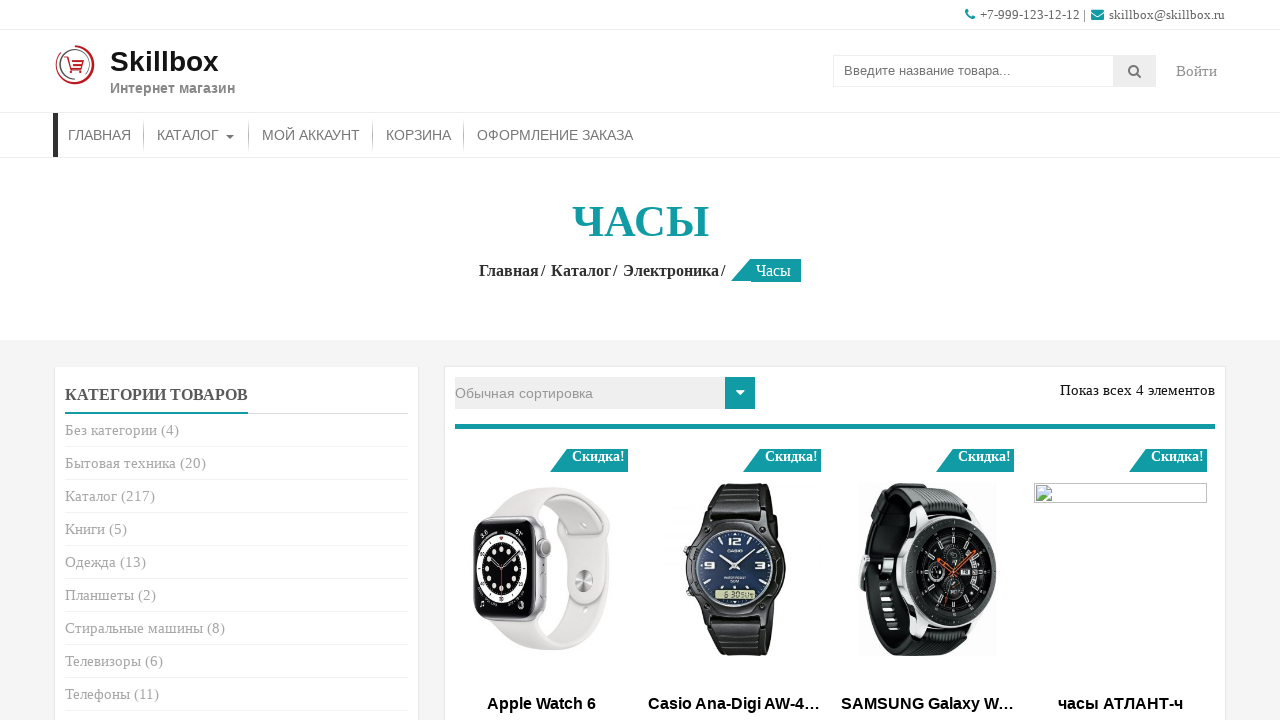